Tests a registration form by filling in username, email, password, and confirm password fields on a public testing website

Starting URL: https://thetestingworld.com/testings/

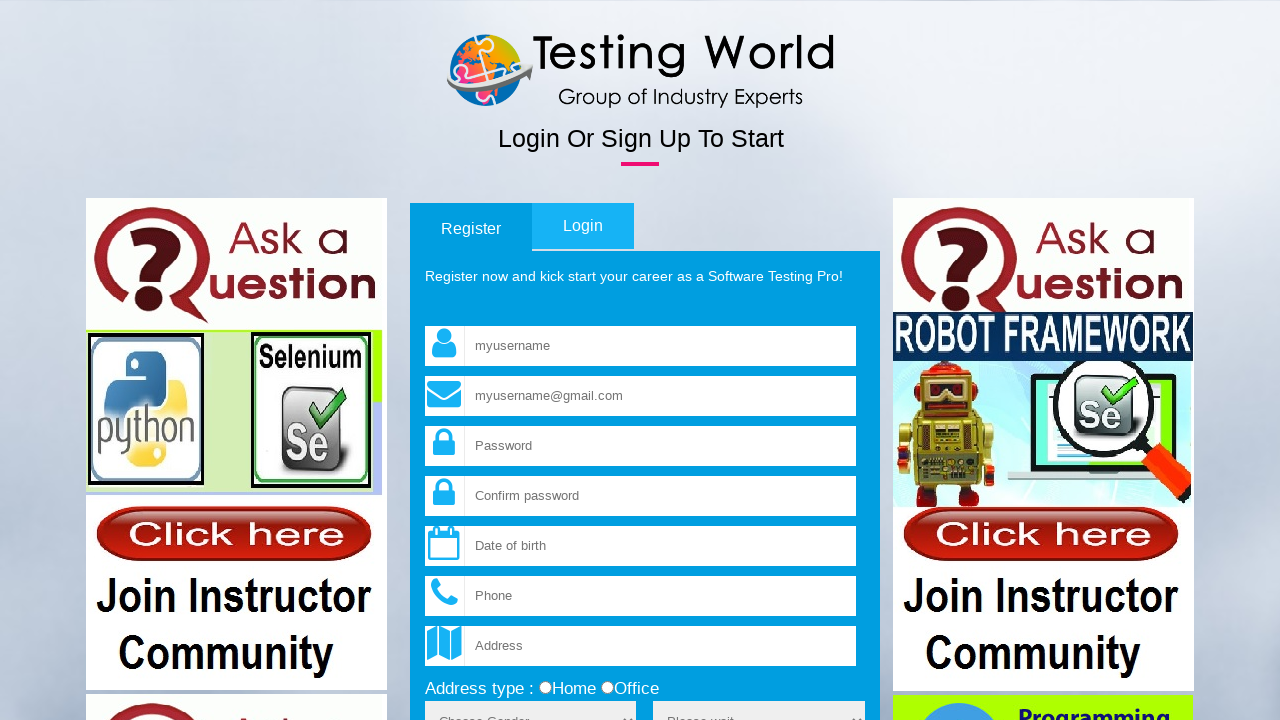

Filled username field with 'JohnDoe2024' on input[name='fld_username']
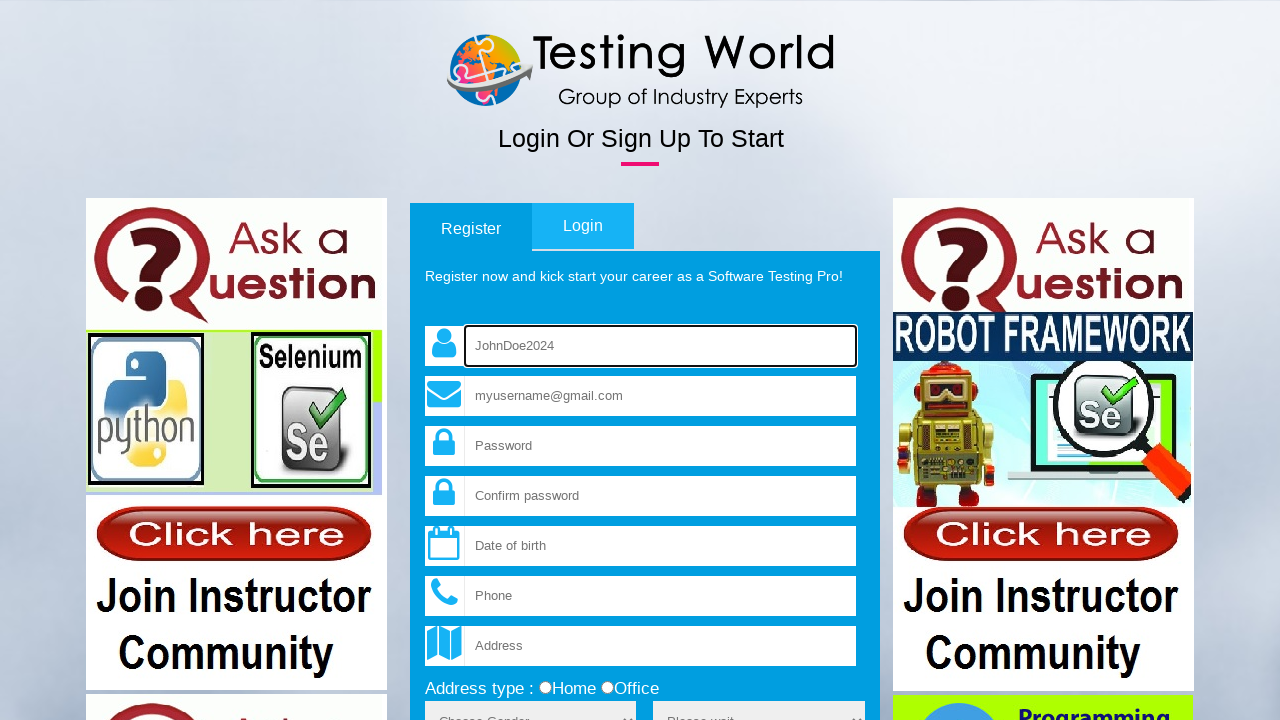

Filled email field with 'johndoe2024@testmail.com' on input[name='fld_email']
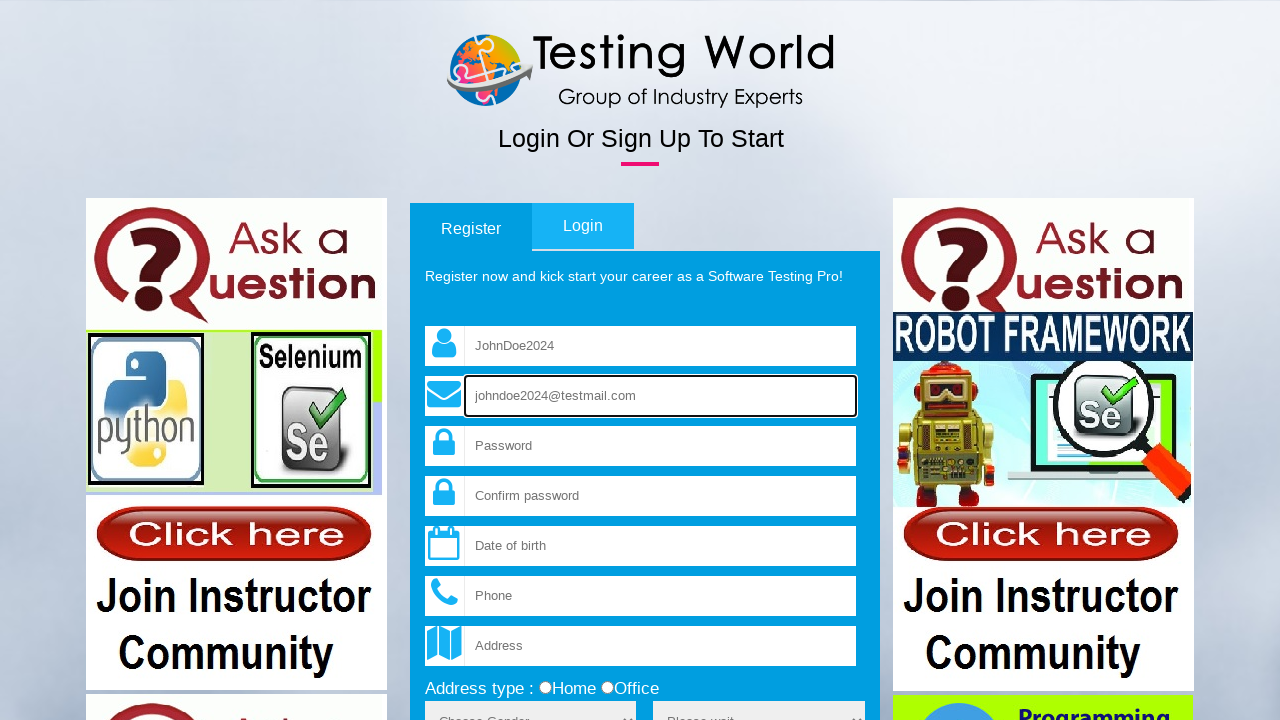

Filled password field with 'SecurePass123!' on input[name='fld_password']
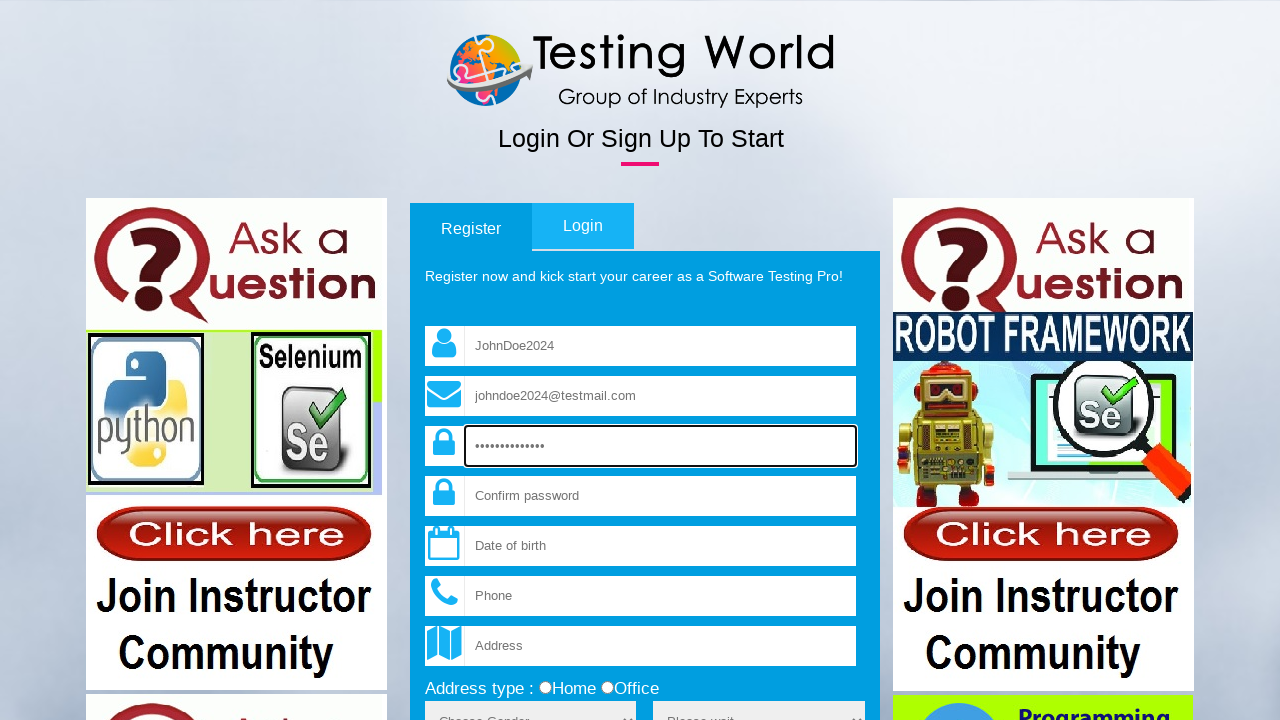

Filled confirm password field with 'SecurePass123!' on input[name='fld_cpassword']
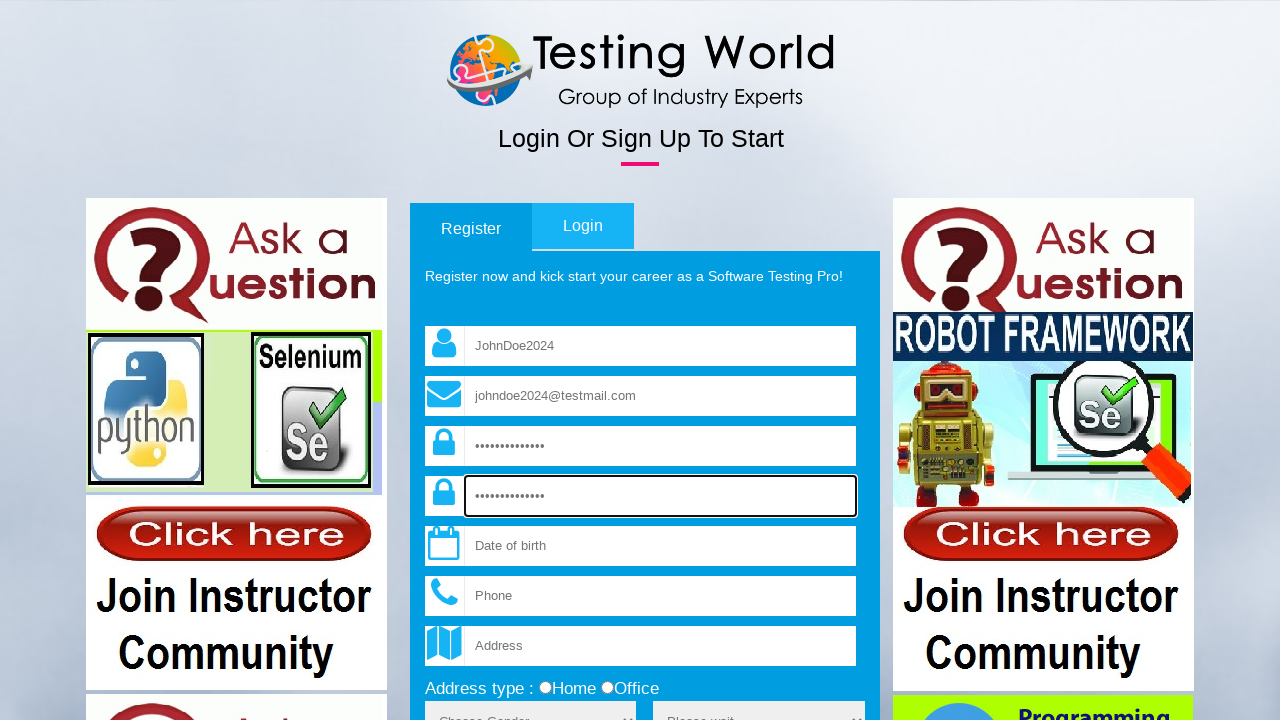

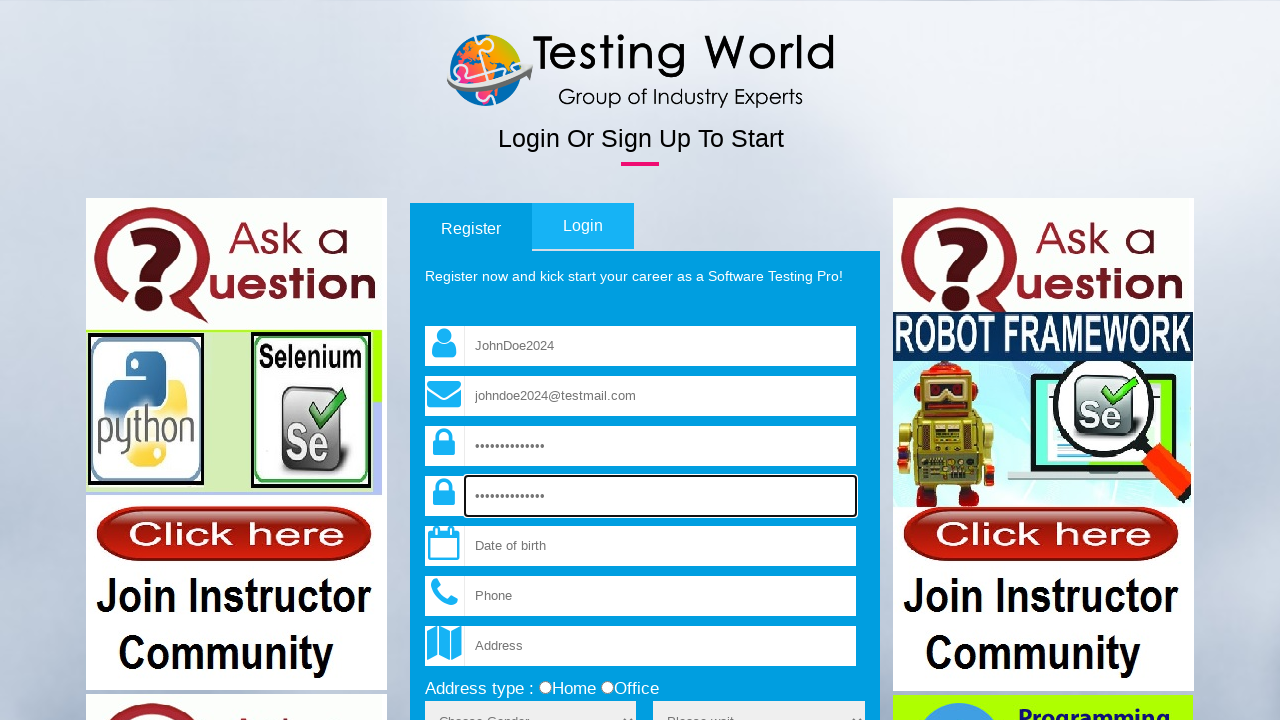